Navigates to an input event viewer tool page and verifies the page loads successfully by waiting for the page content to be available.

Starting URL: https://d-toybox.com/studio/lib/input_event_viewer.html

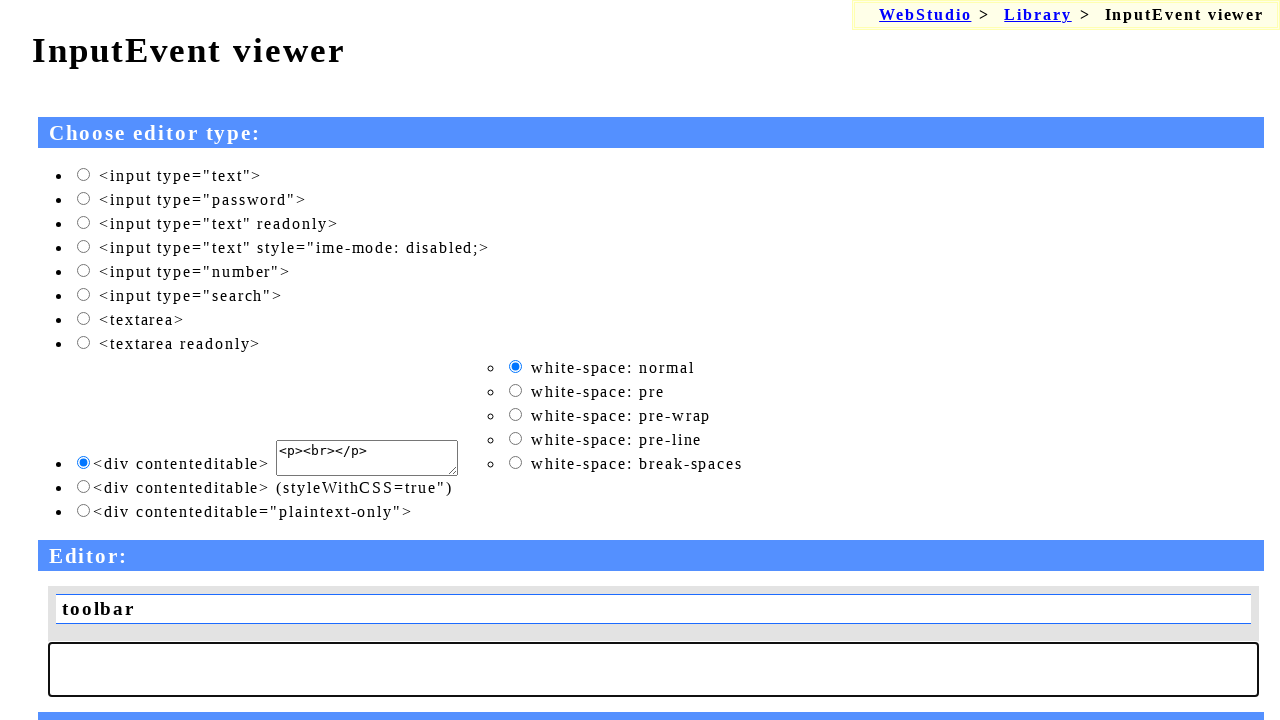

Navigated to input event viewer tool page
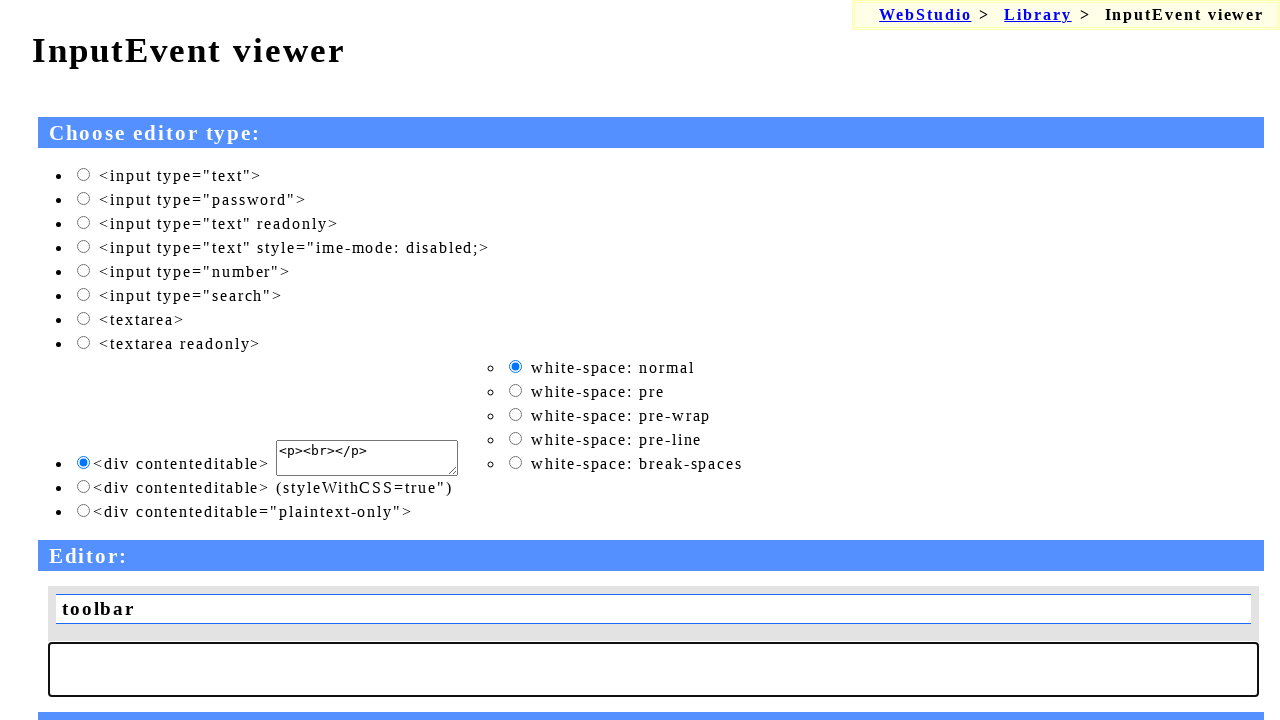

Page reached networkidle state
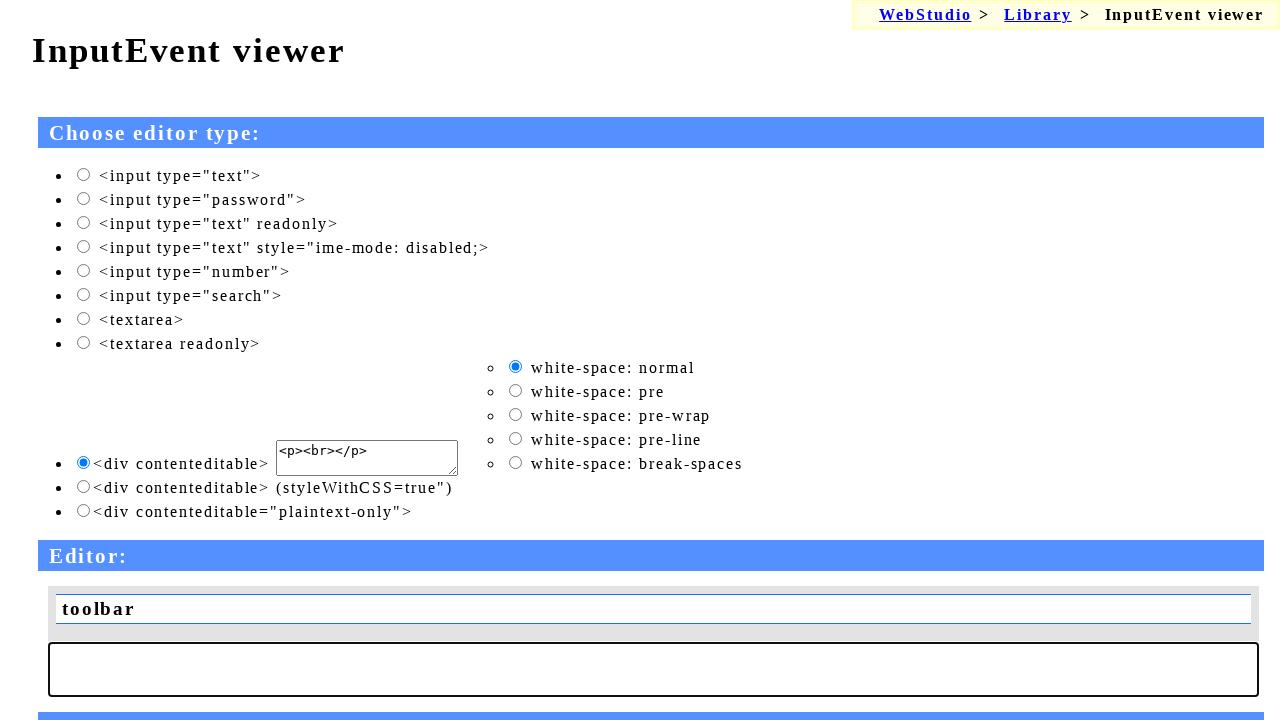

Body element is available, page content loaded successfully
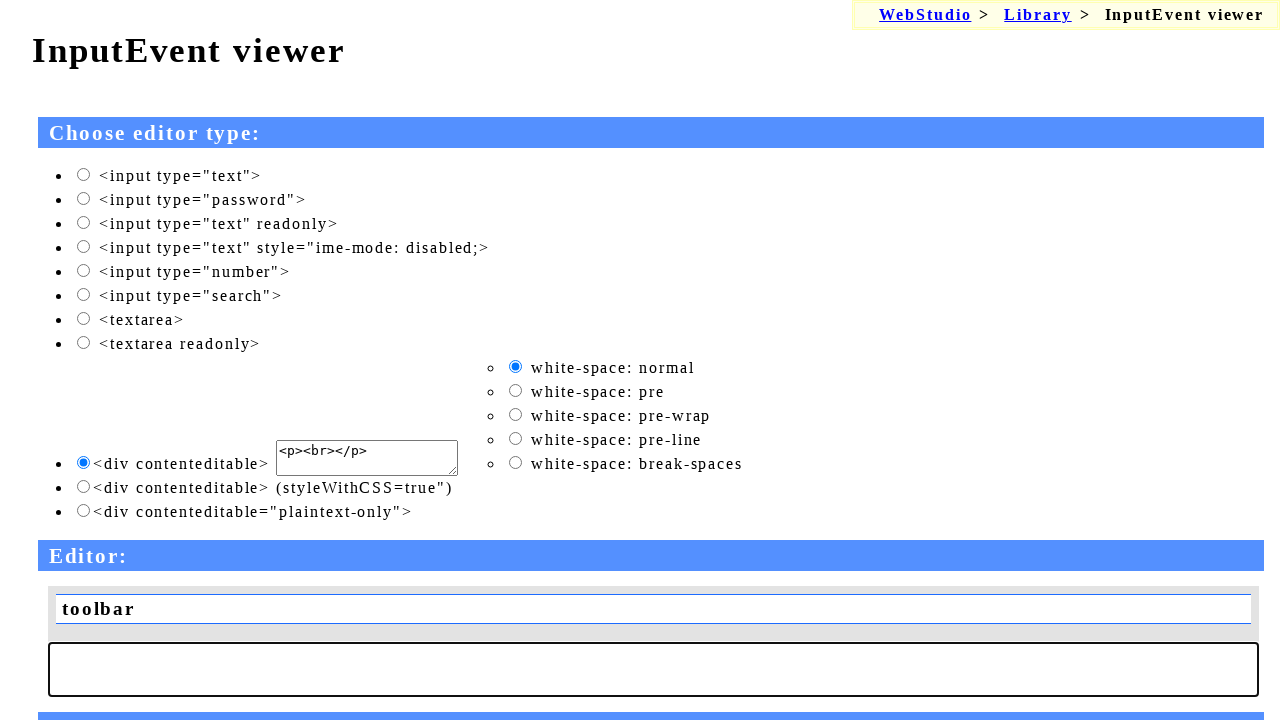

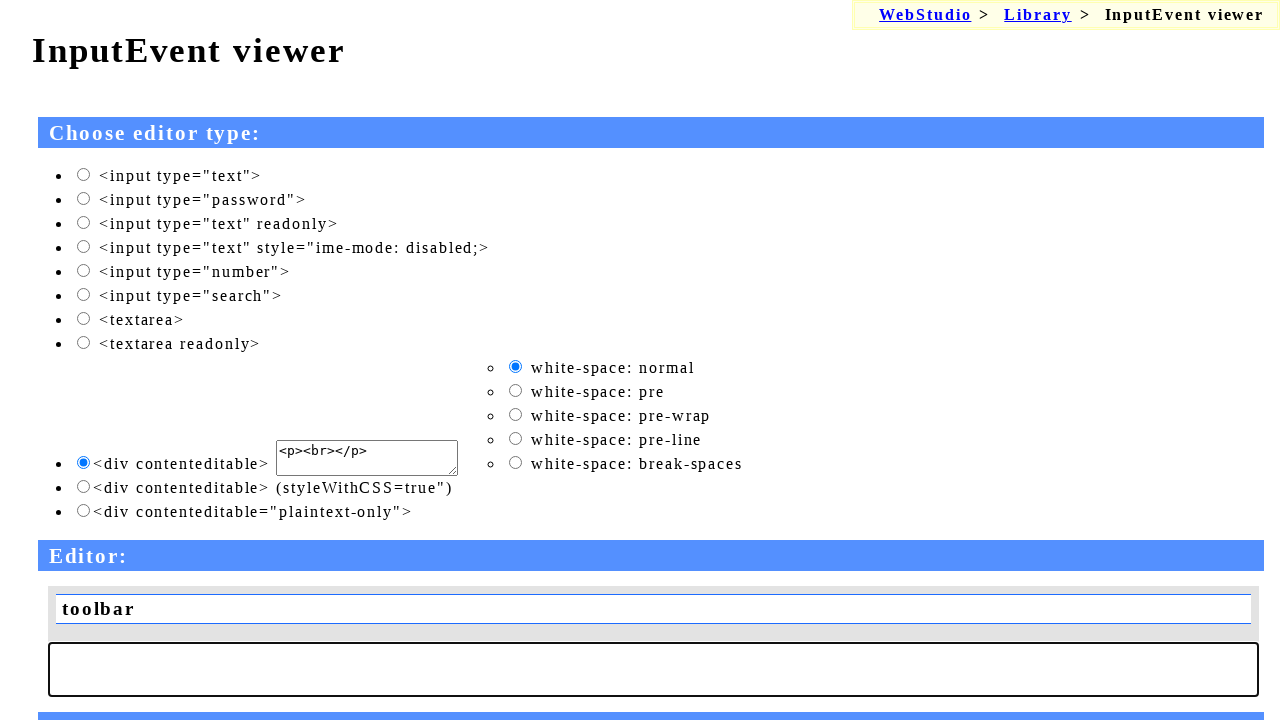